Navigates to the WebdriverIO homepage and verifies the page title is correct

Starting URL: https://webdriver.io

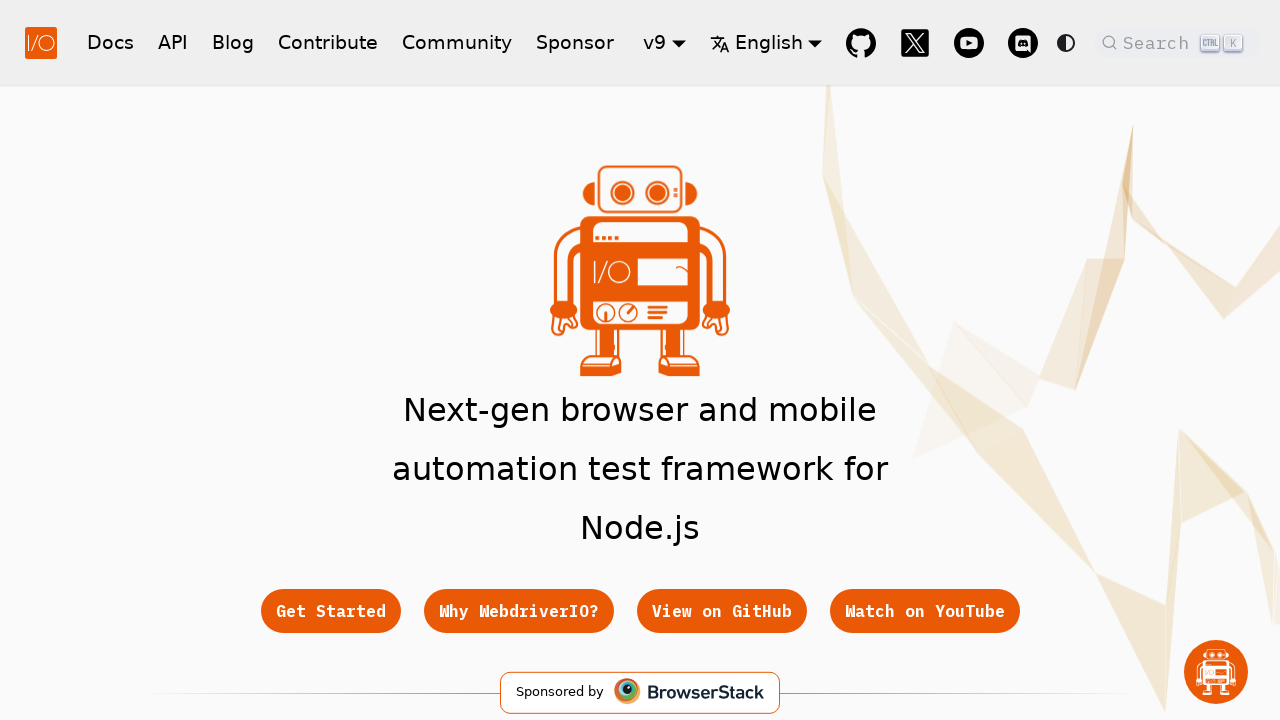

Page loaded to domcontentloaded state
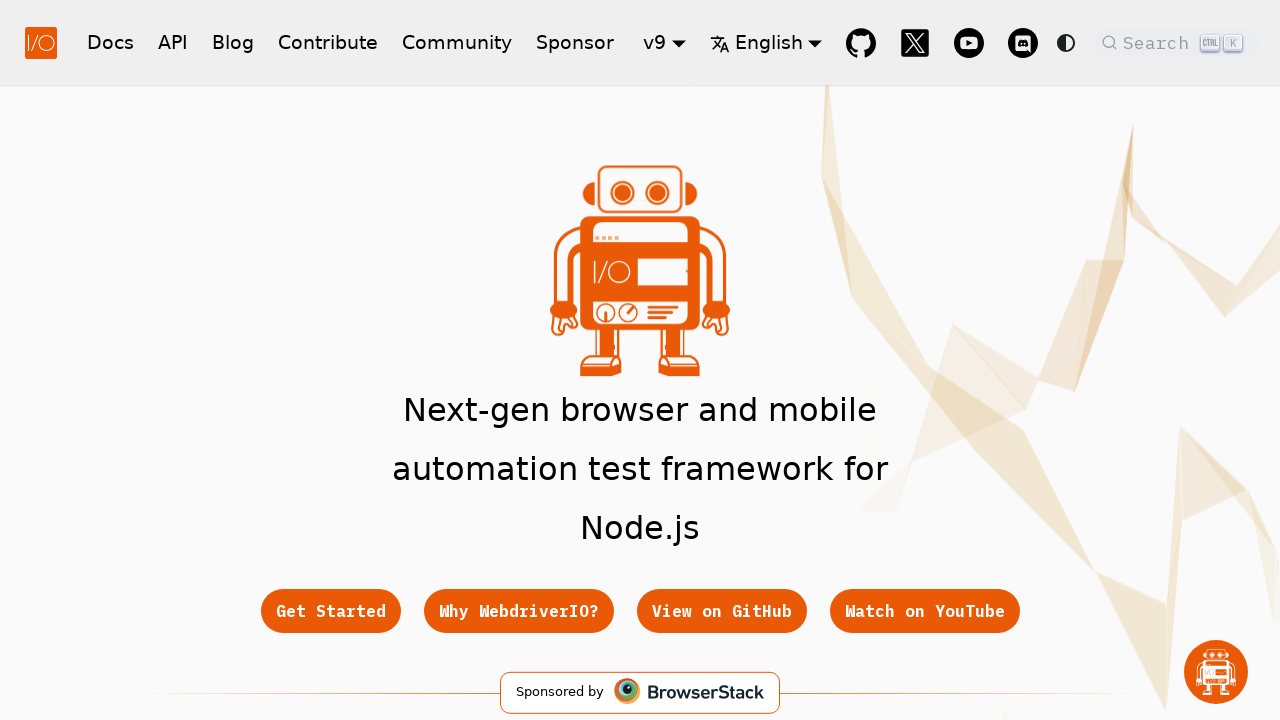

Verified page title contains expected WebdriverIO text
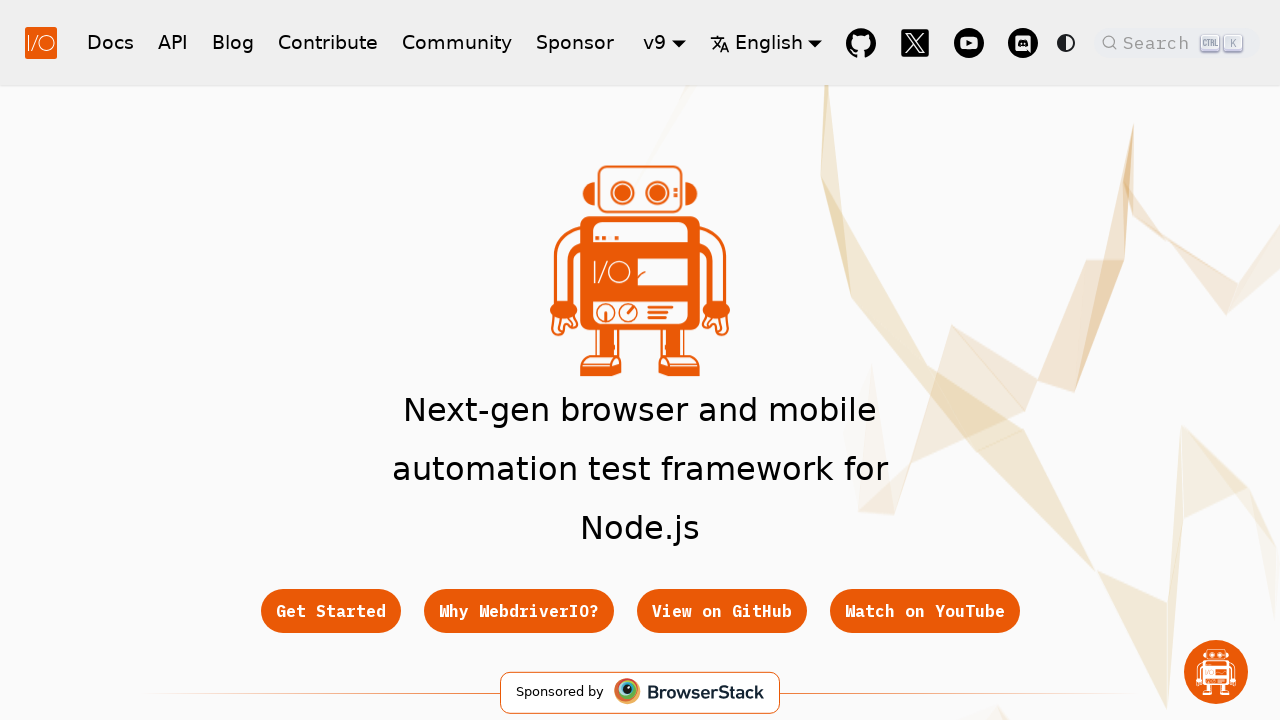

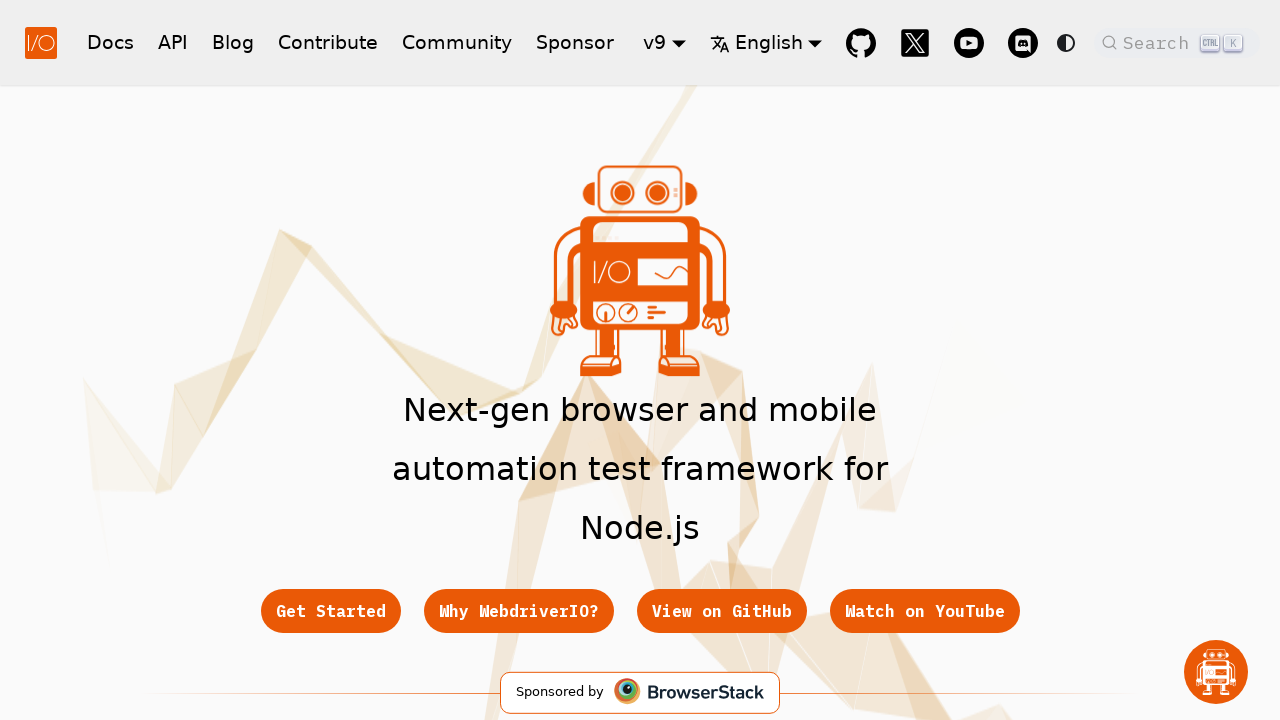